Navigates to the GCP Dot chart page and verifies that the chart elements are present and visible

Starting URL: https://gcpdot.com/gcpchart.php

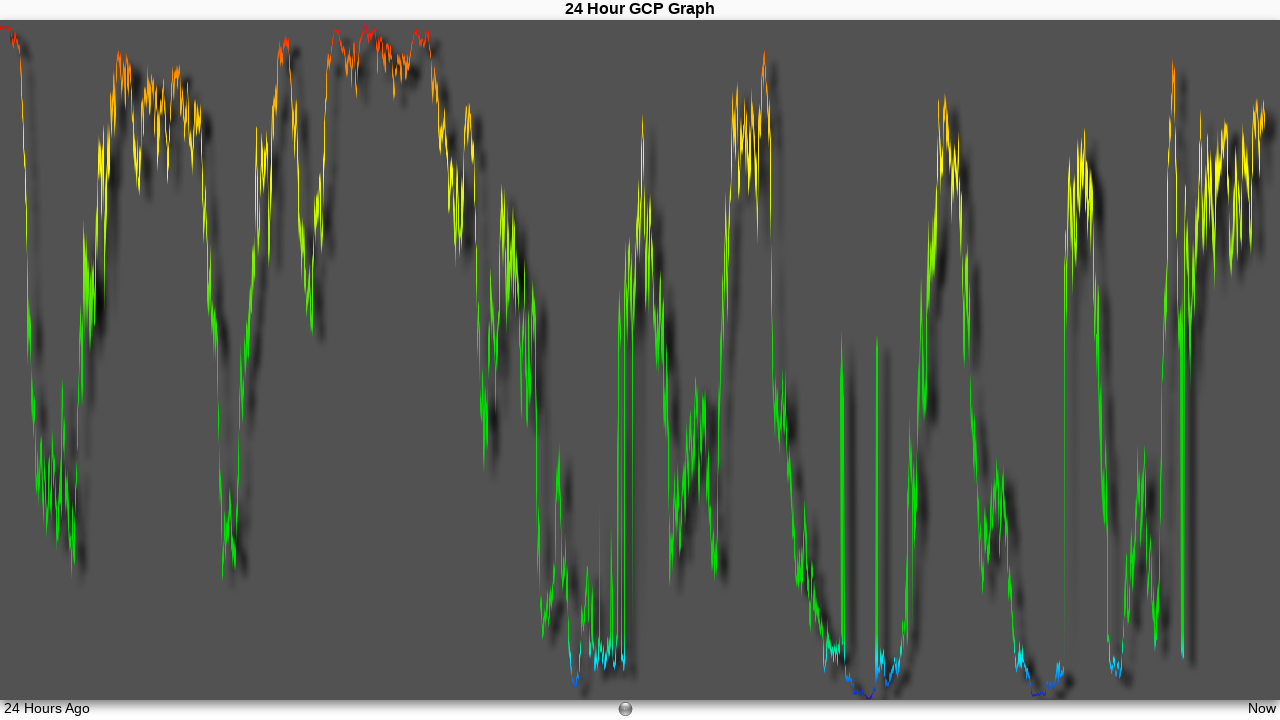

Page body loaded
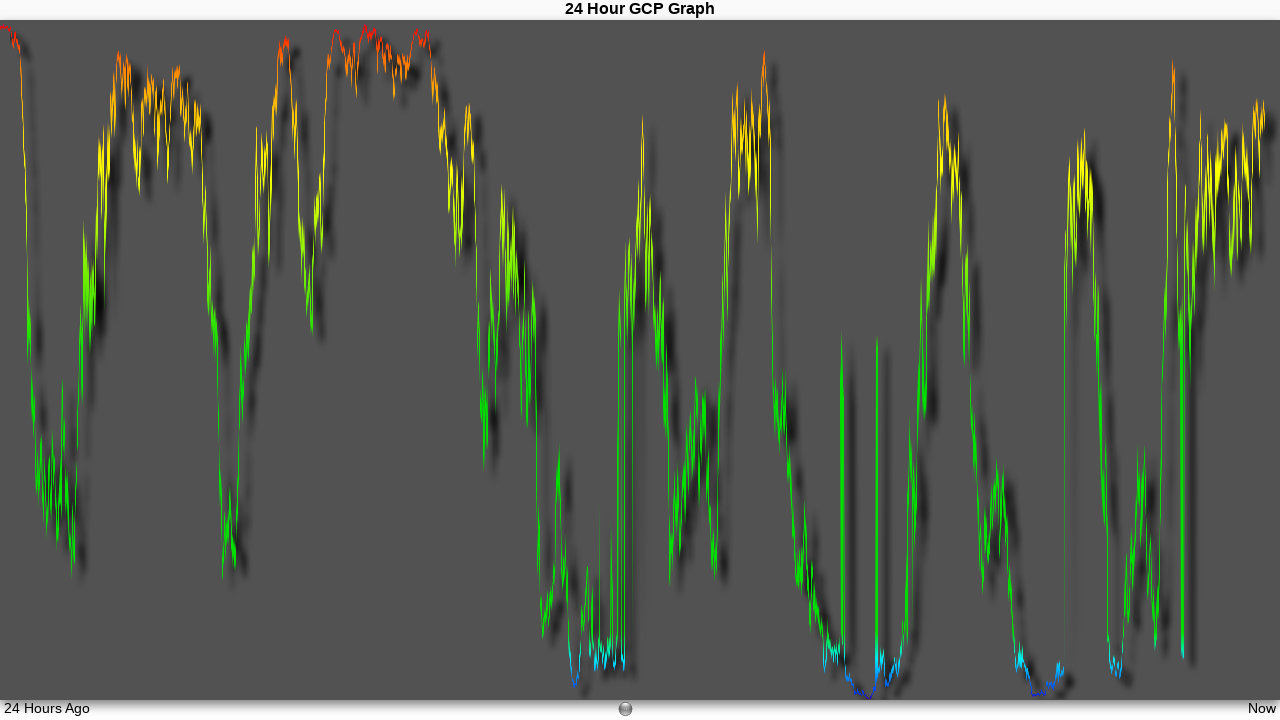

GCP chart shadow element is present
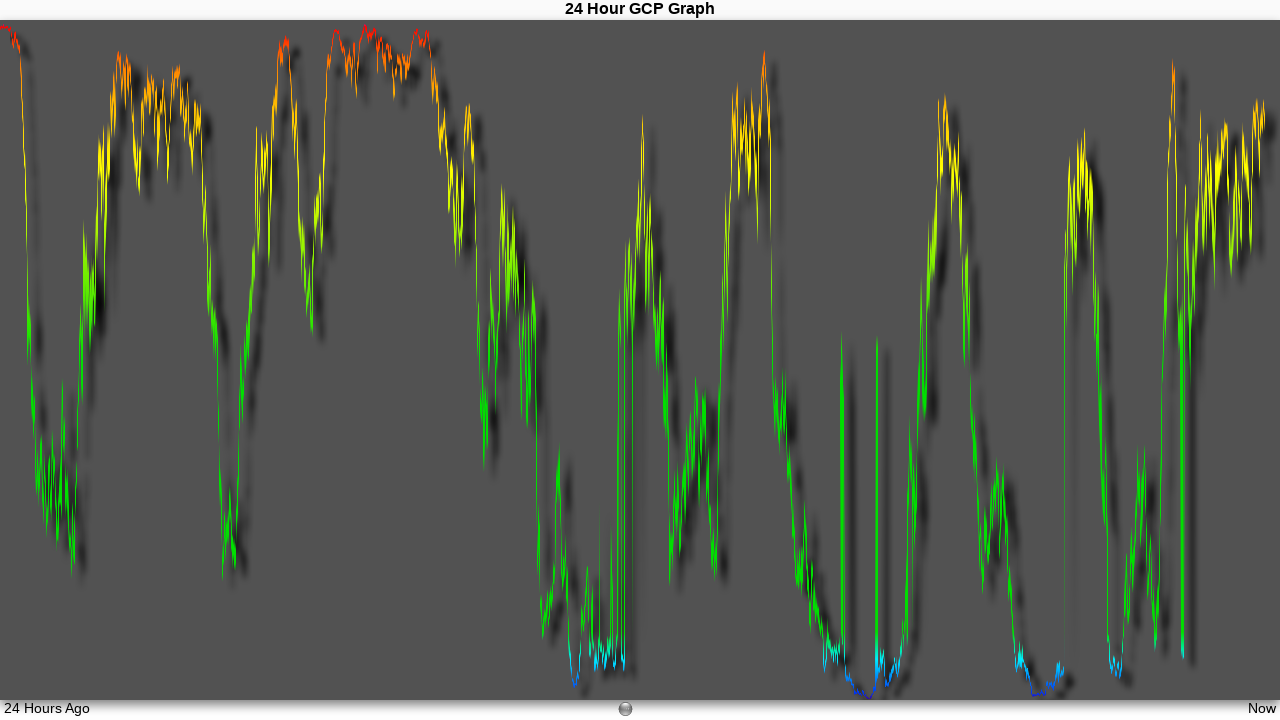

Chart dot elements are present and visible
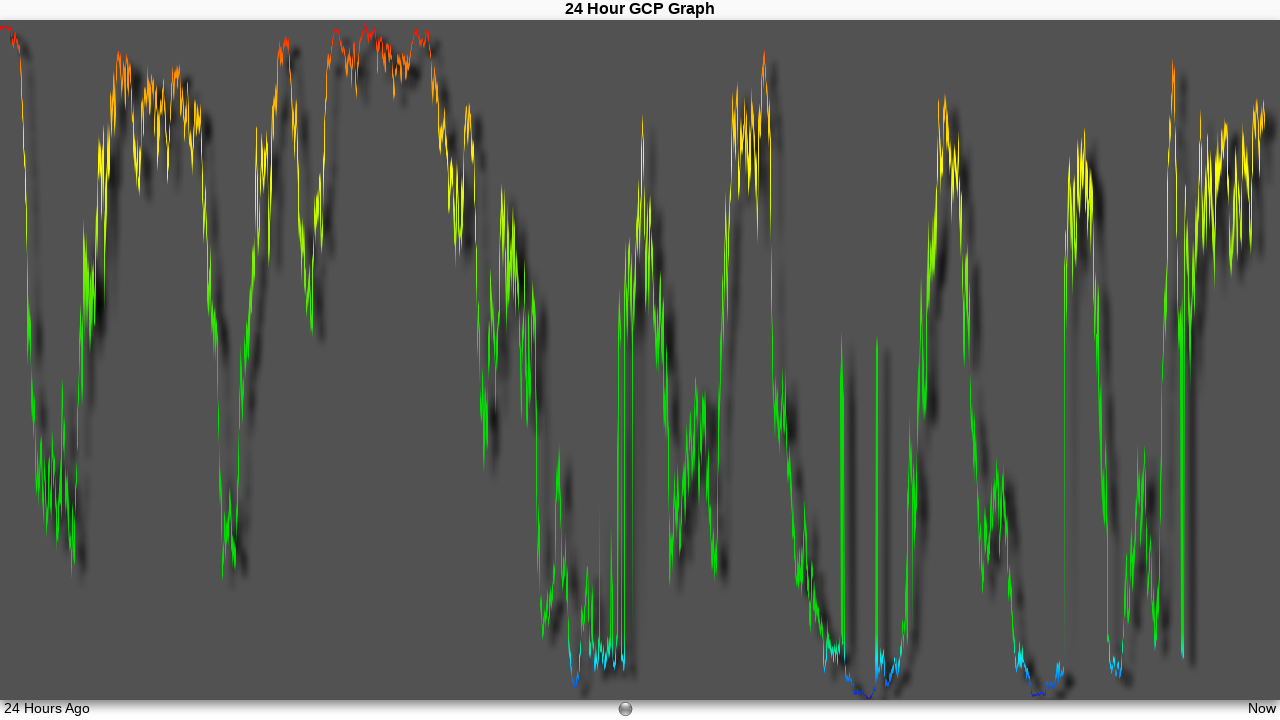

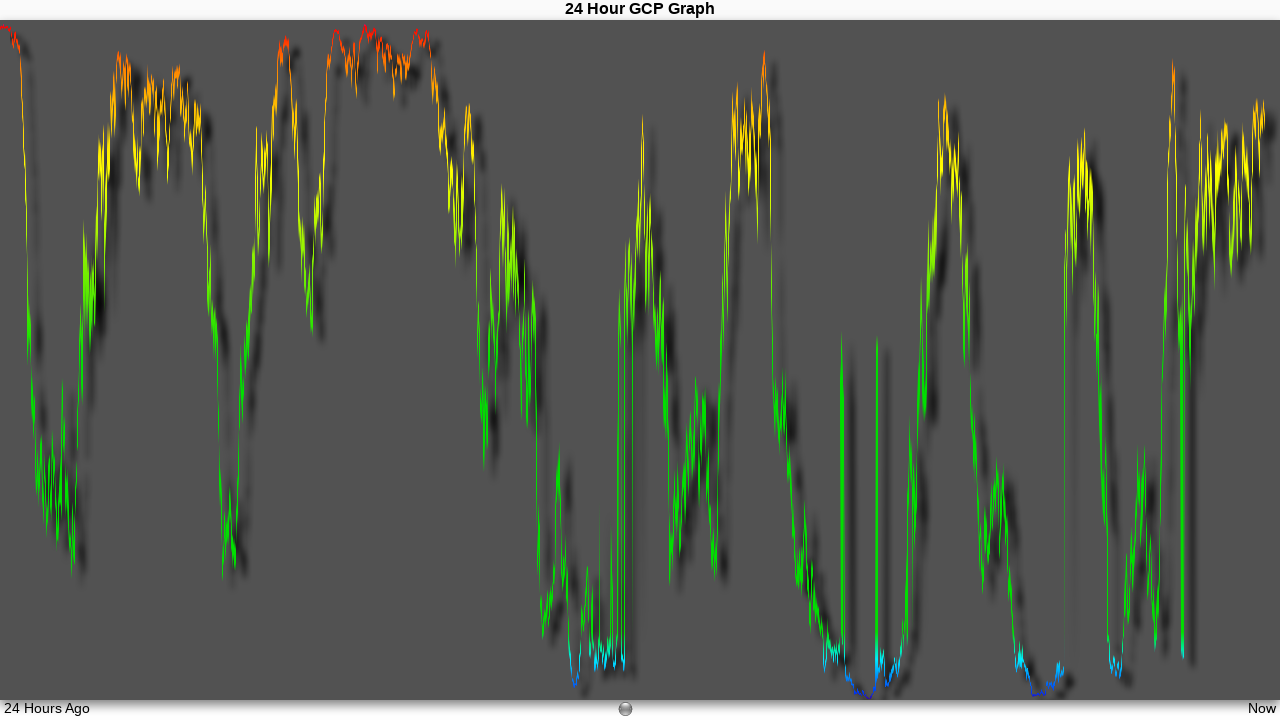